Tests sorting a numeric table column (Due) in ascending order using semantic class-based locators on the second table

Starting URL: http://the-internet.herokuapp.com/tables

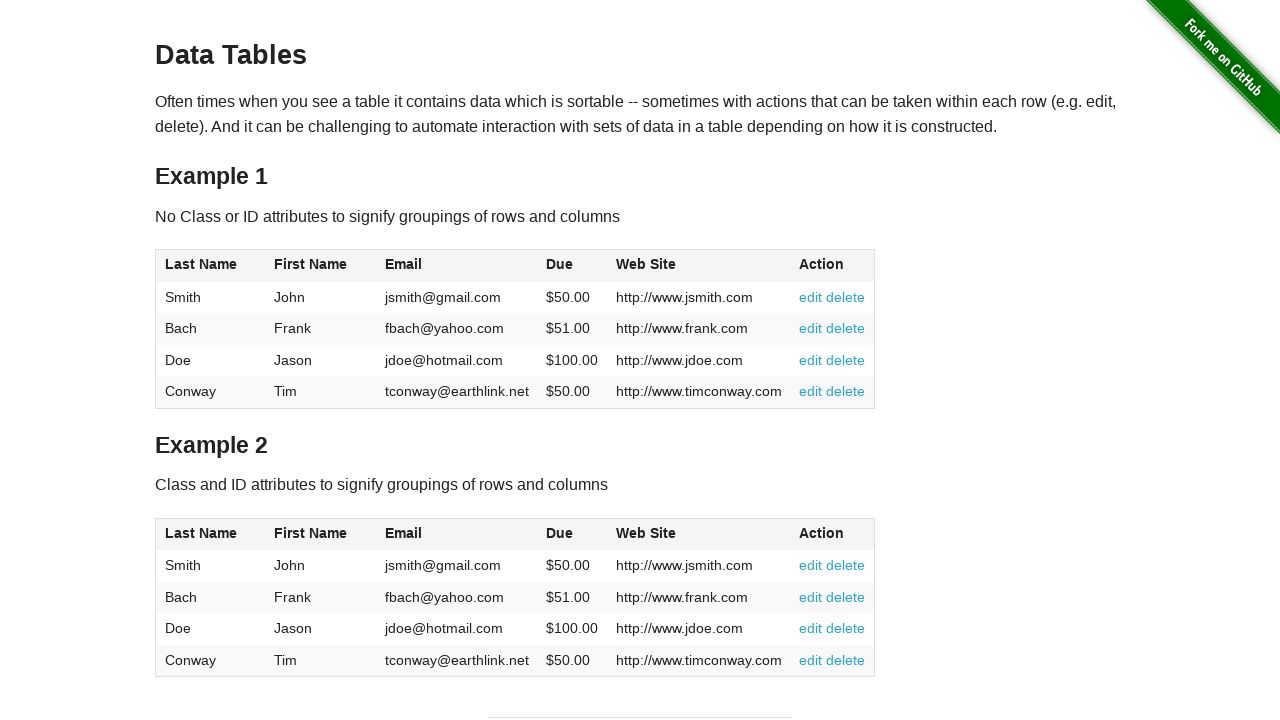

Clicked Due column header in second table to sort at (560, 533) on #table2 thead .dues
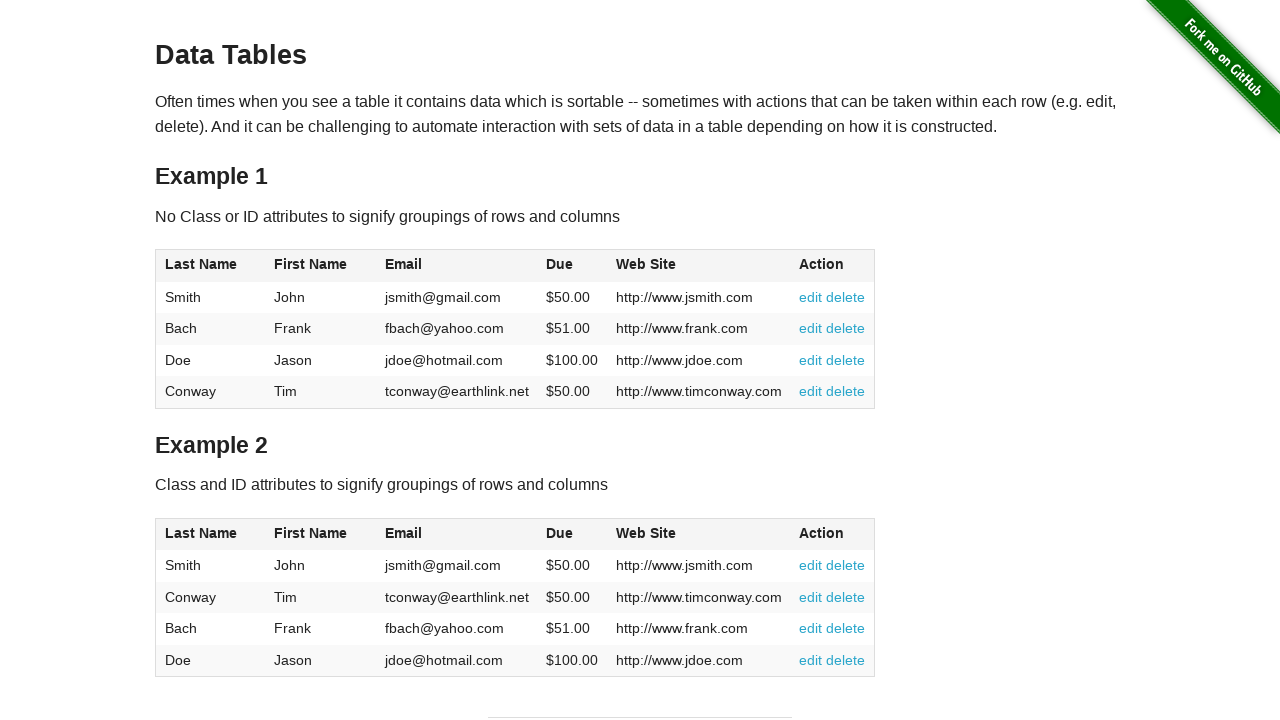

Due column values loaded in second table
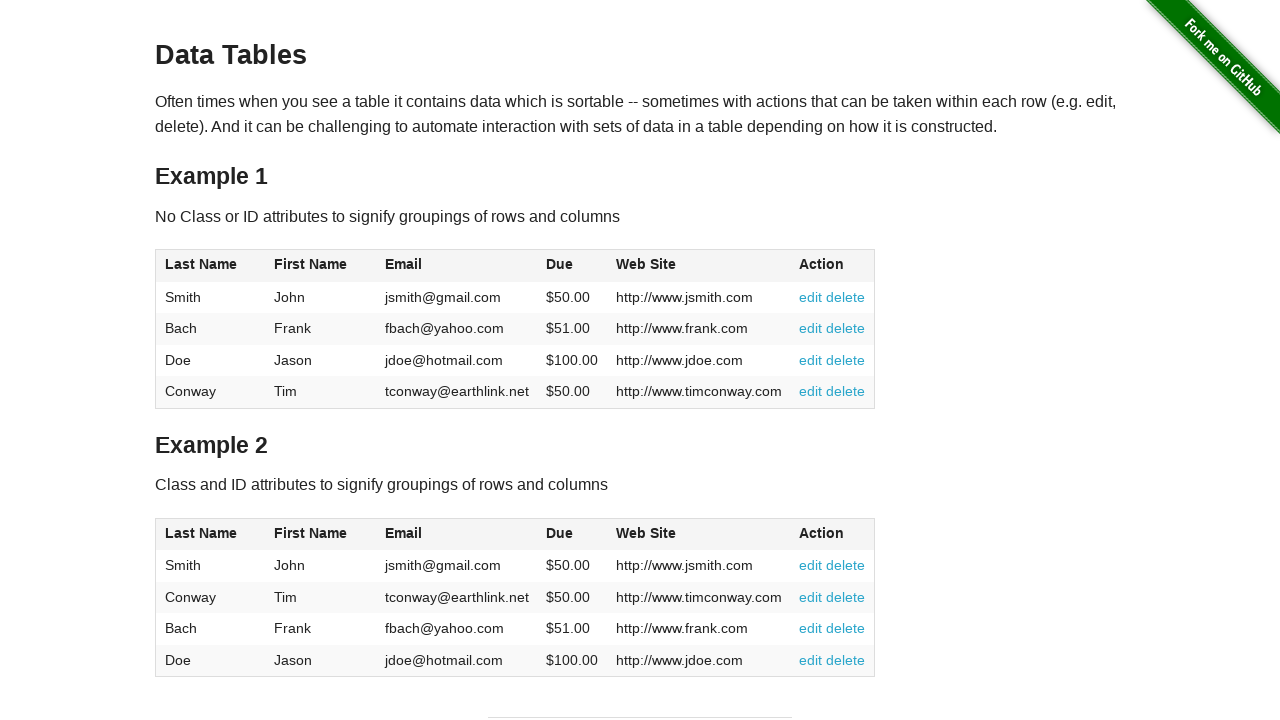

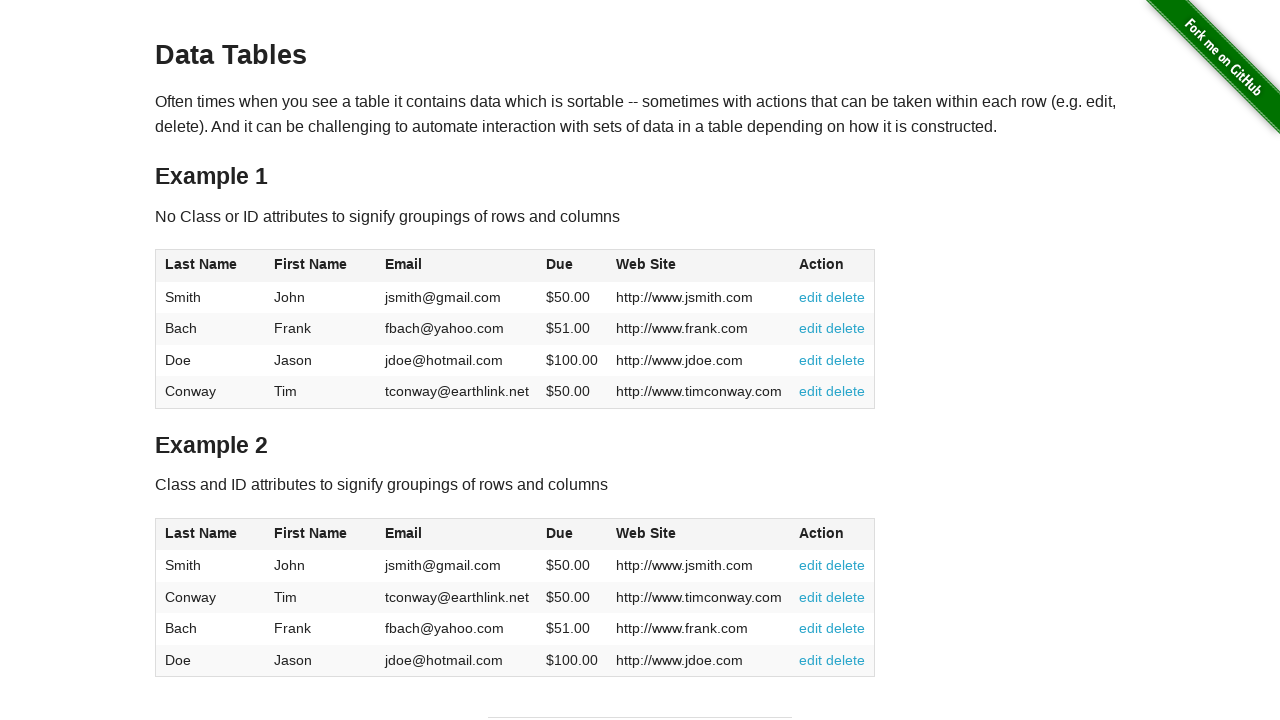